Tests dynamic control functionality by clicking enable/disable buttons and verifying that a text input field becomes enabled and disabled accordingly

Starting URL: https://the-internet.herokuapp.com/dynamic_controls

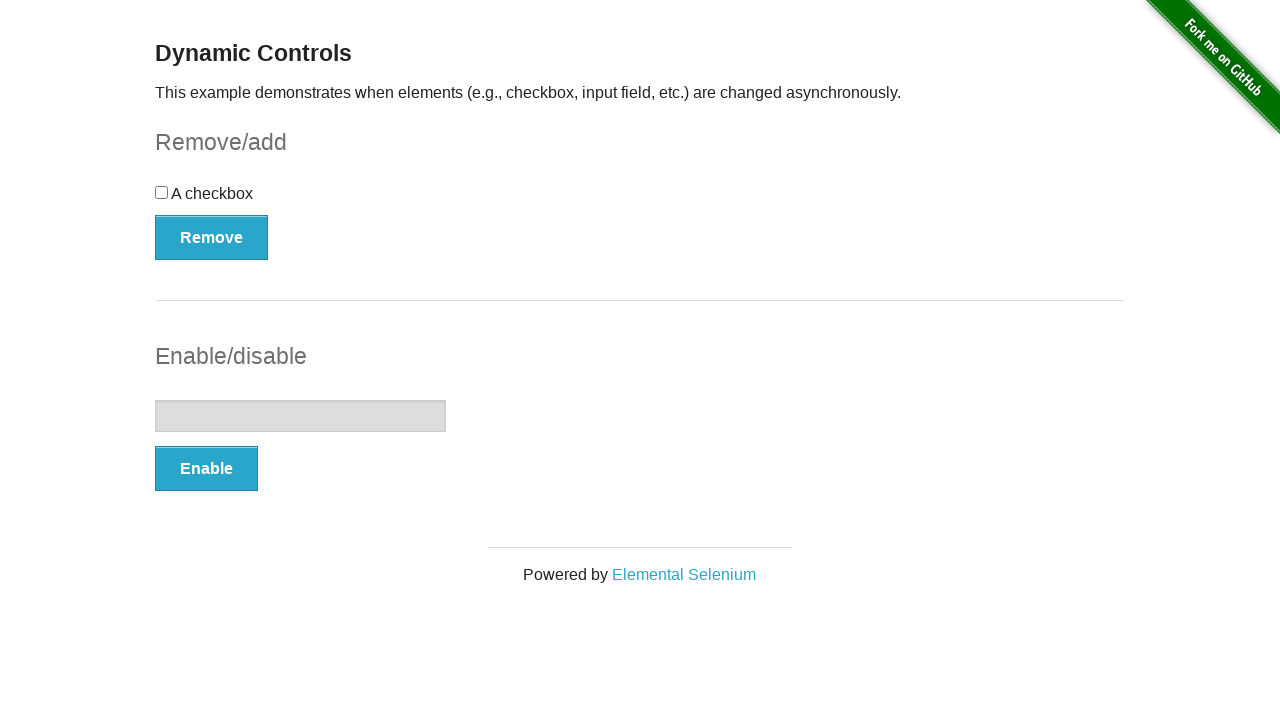

Clicked Enable button to enable the text input field at (206, 469) on button:has-text('Enable')
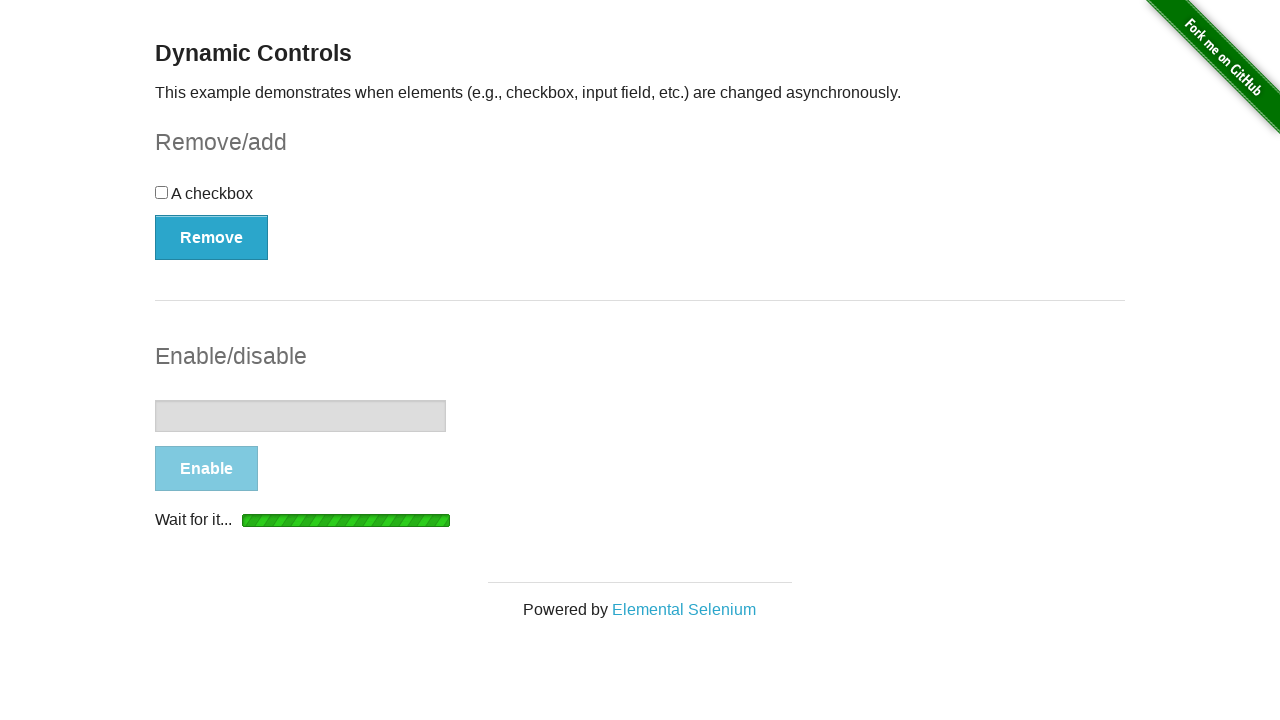

Waited for and verified 'It's enabled!' message appeared
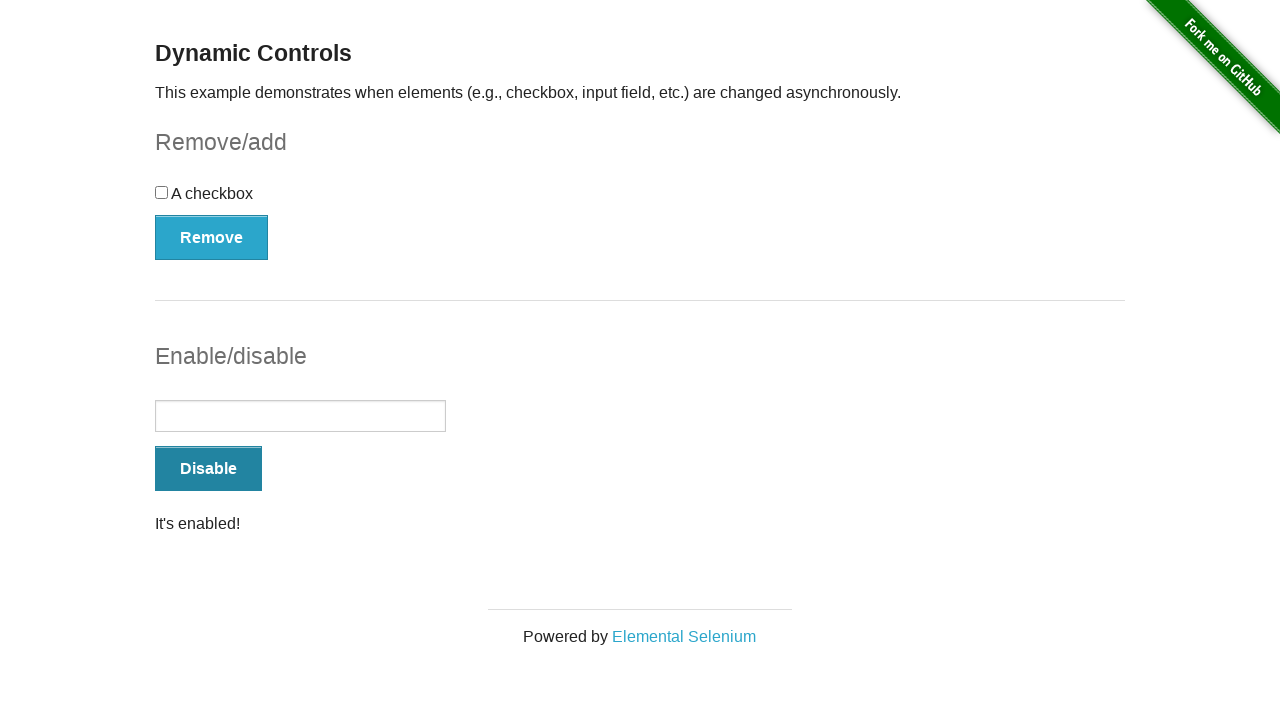

Filled enabled text input field with 'I can type in the box' on input[type='text']
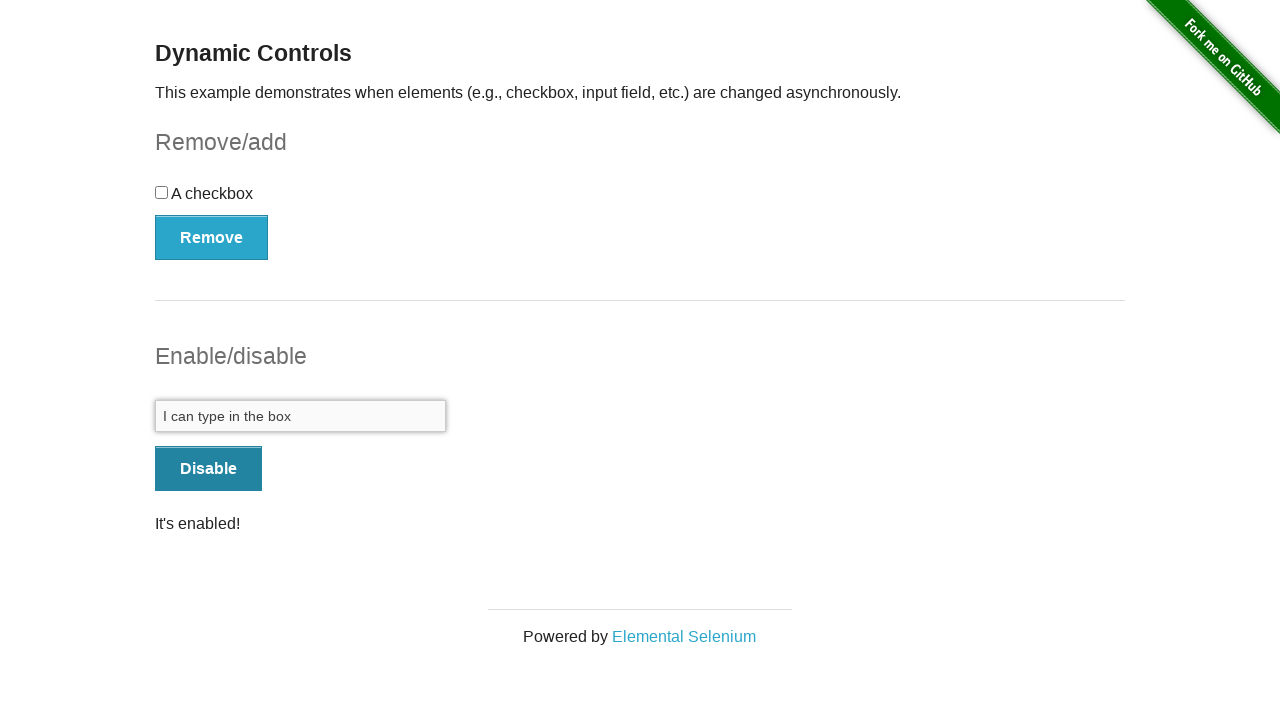

Clicked Disable button to disable the text input field at (208, 469) on button:has-text('Disable')
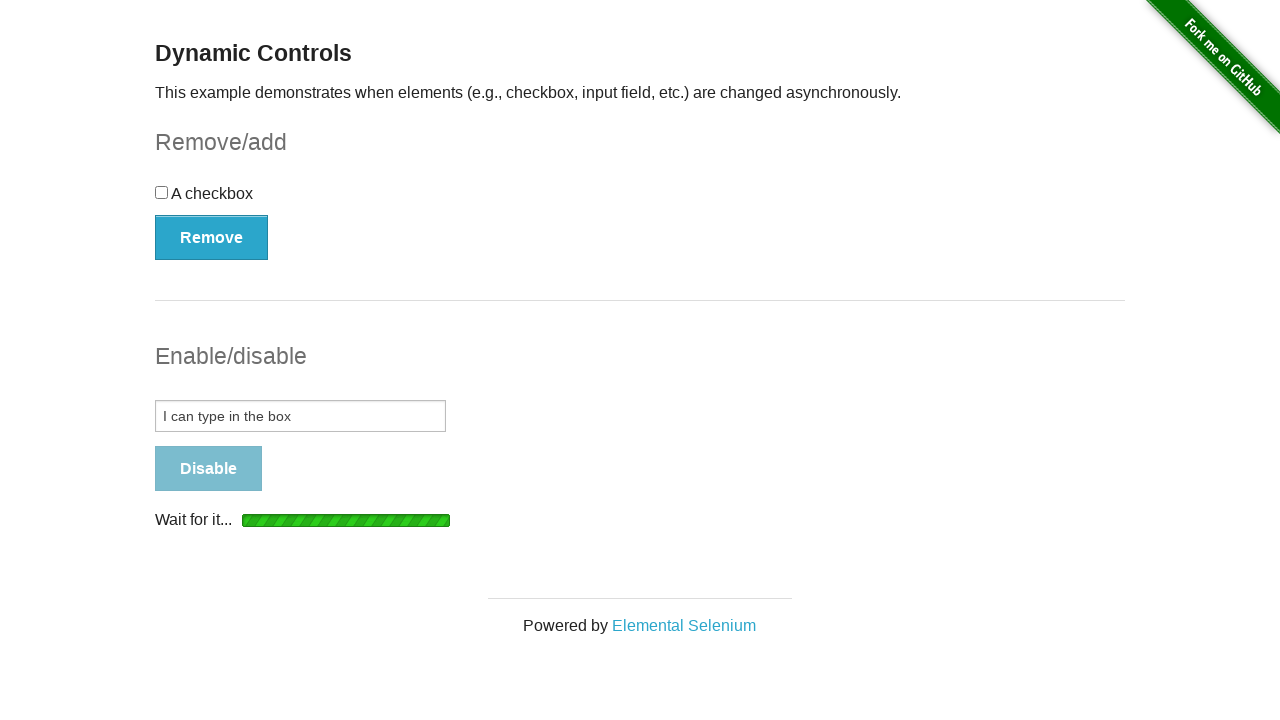

Waited for and verified 'It's disabled!' message appeared
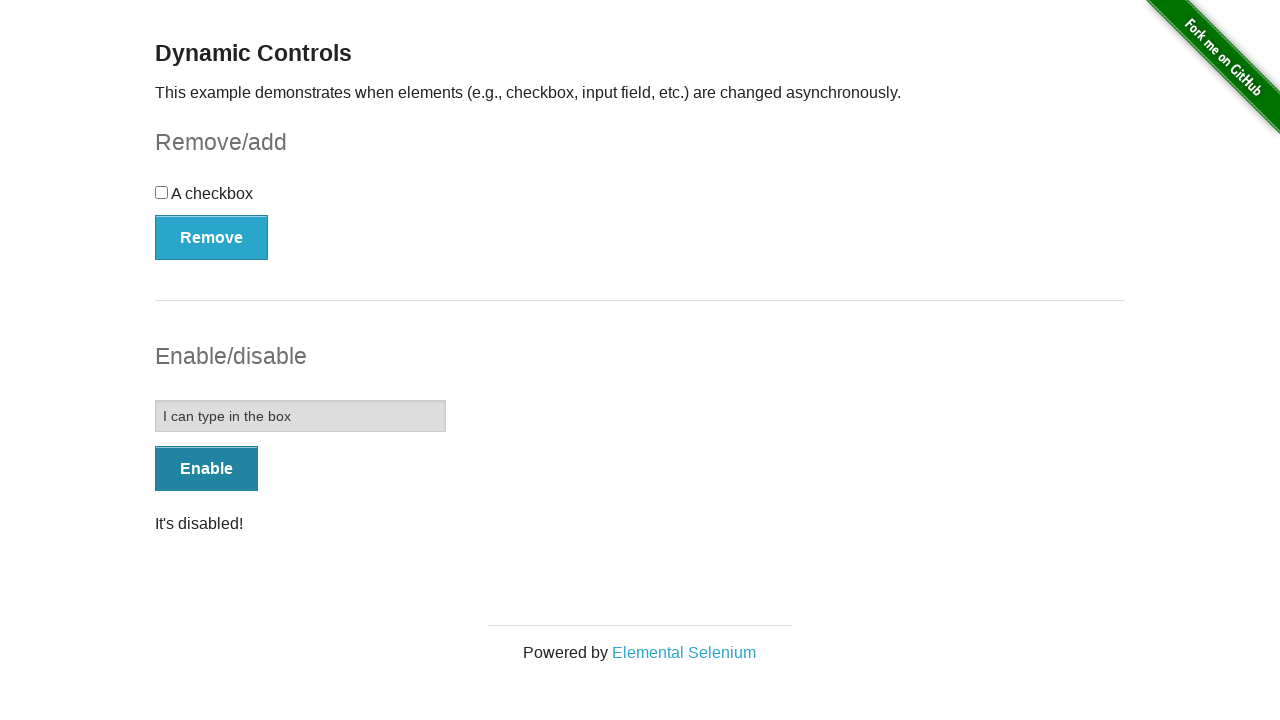

Verified that text input field is disabled
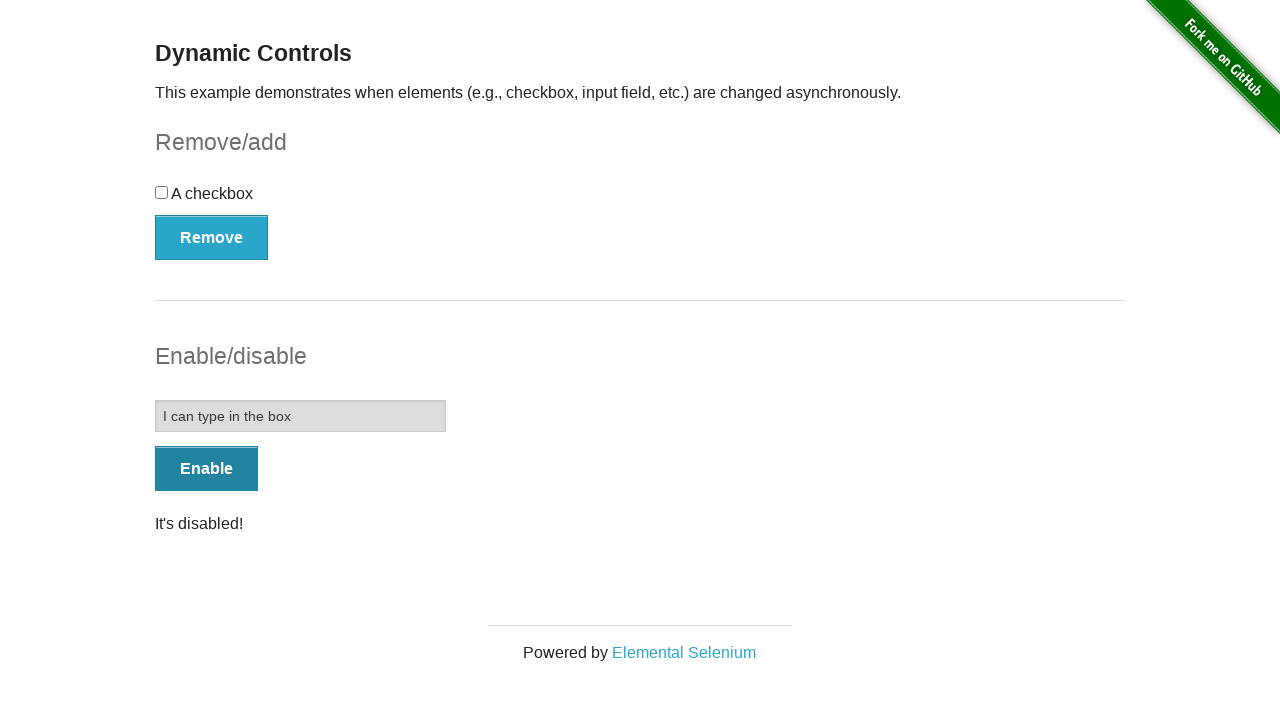

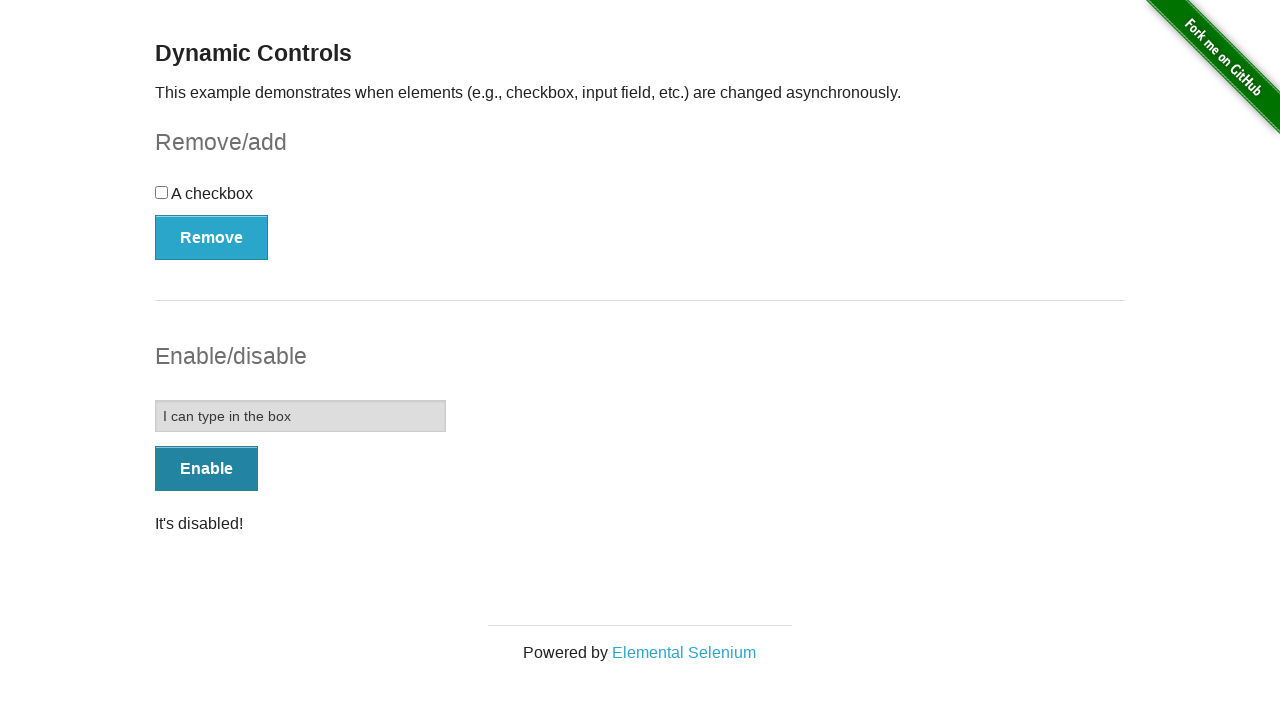